Navigates to a free Pacman game website and verifies that the pacman element exists by checking its CSS position properties.

Starting URL: https://freepacman.org/

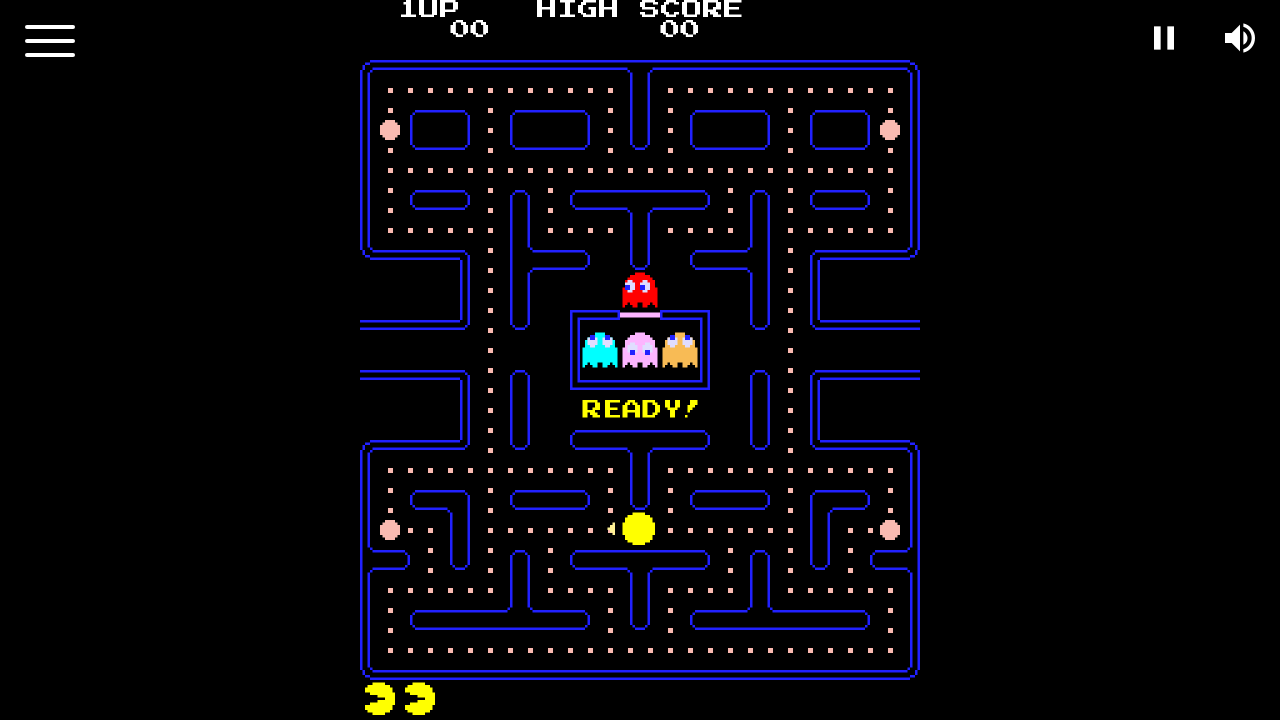

Navigated to freepacman.org
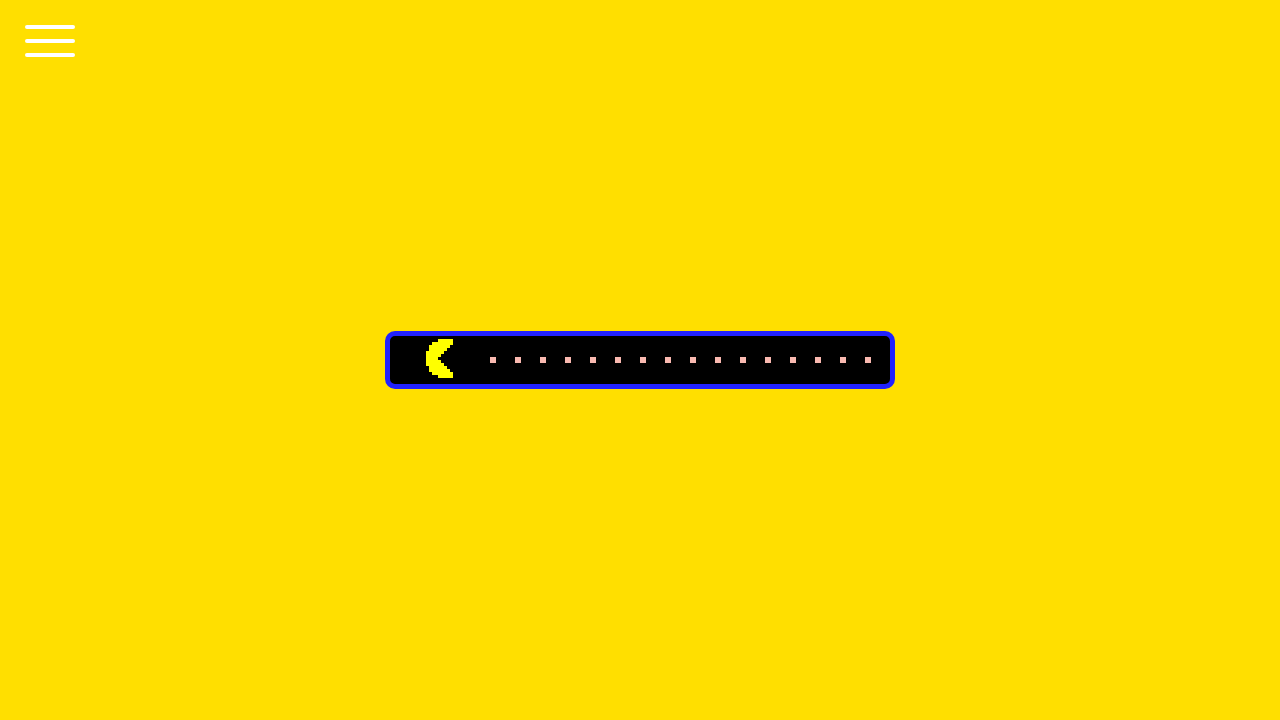

Pacman element loaded and found
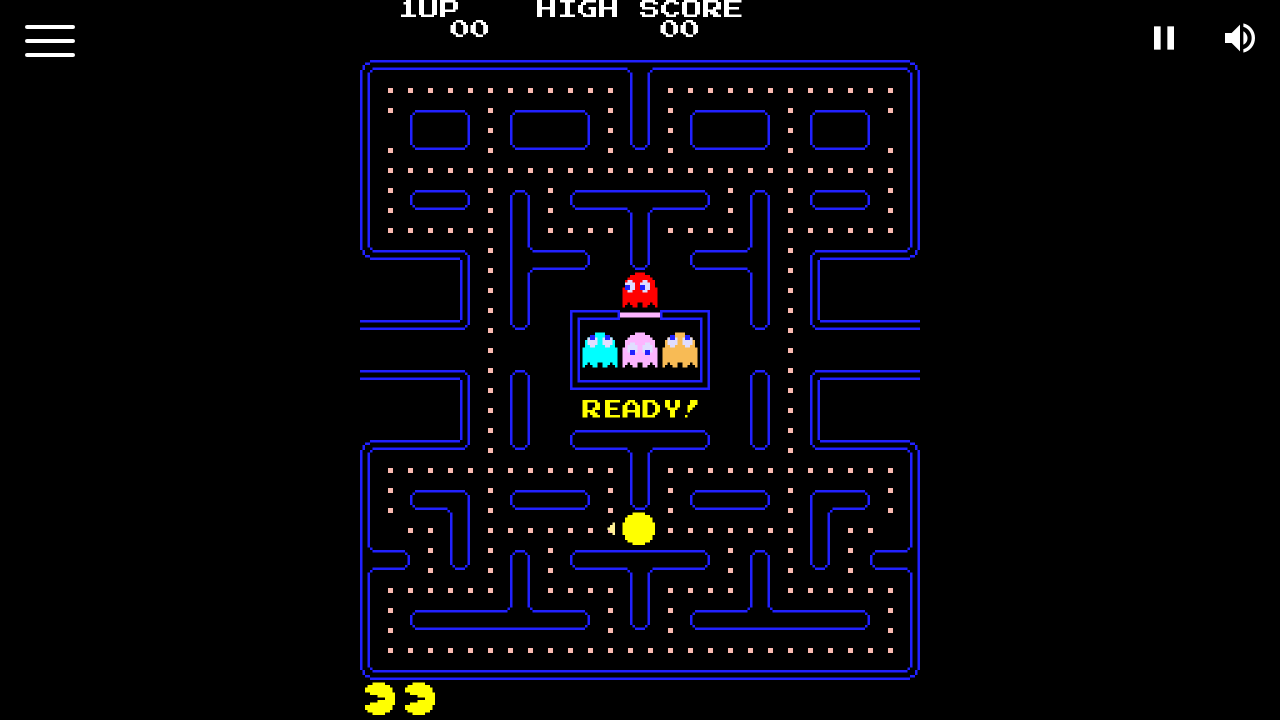

Retrieved pacman CSS top position property
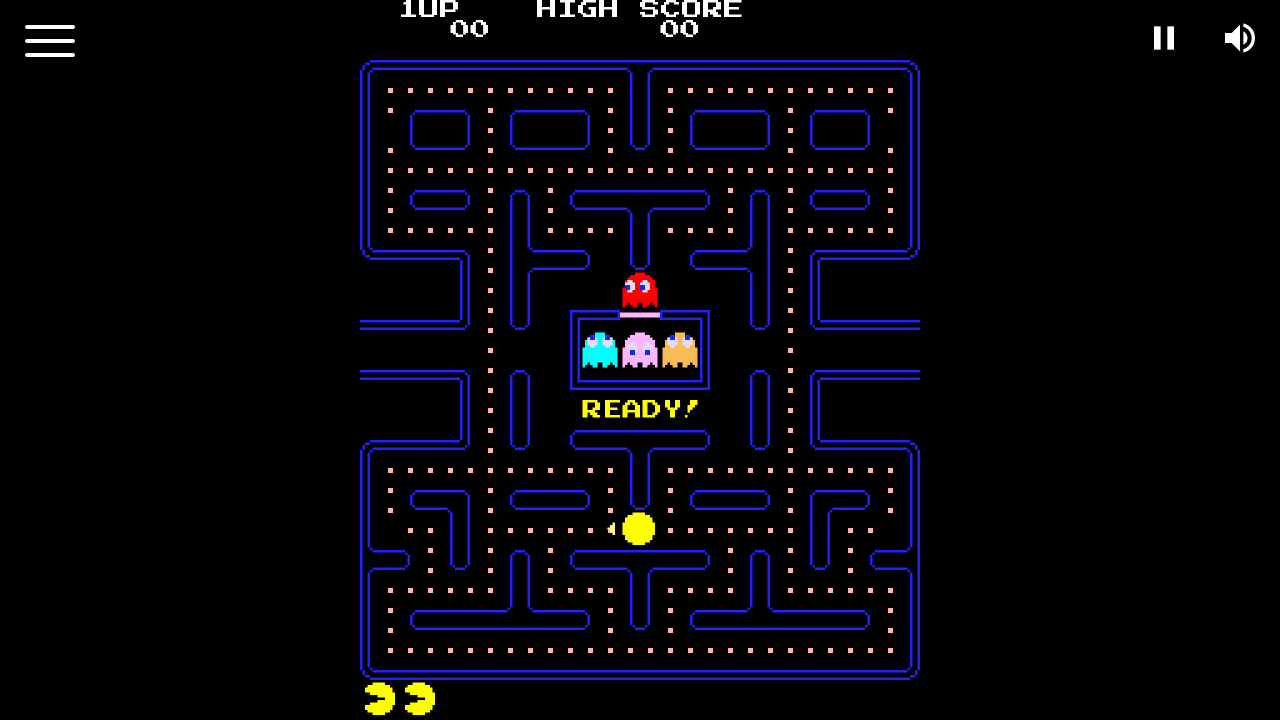

Retrieved pacman CSS left position property
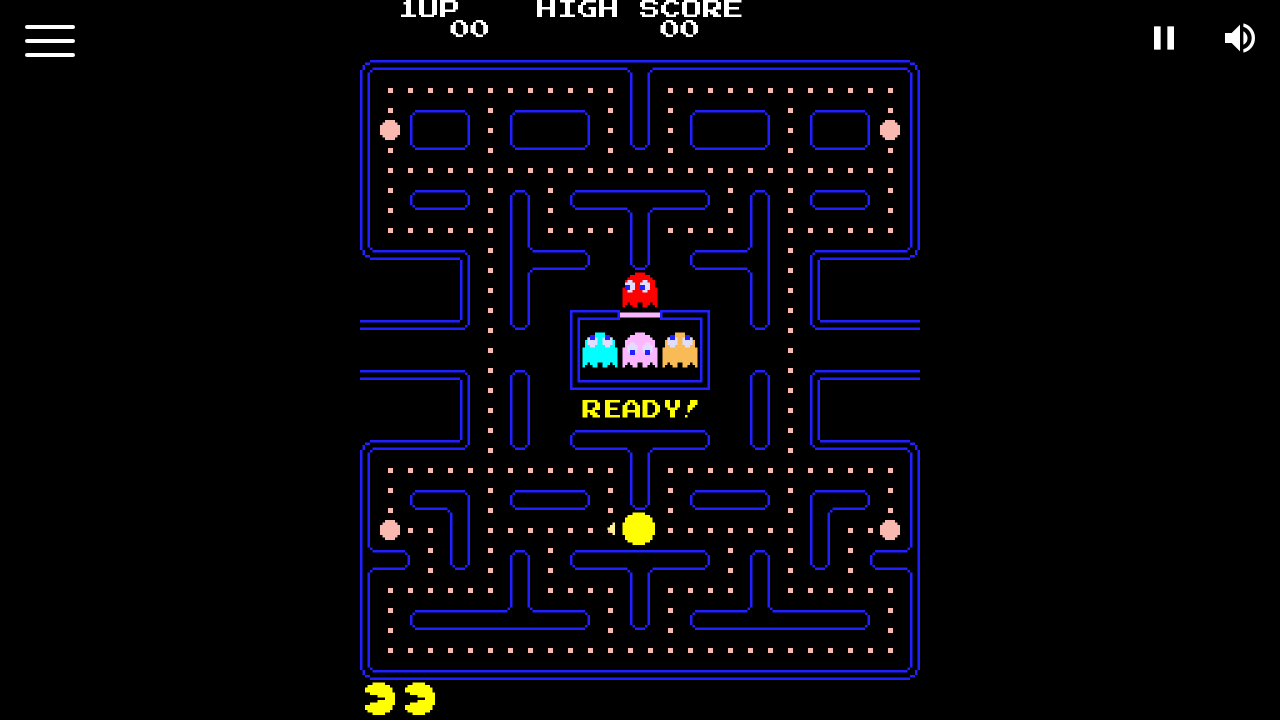

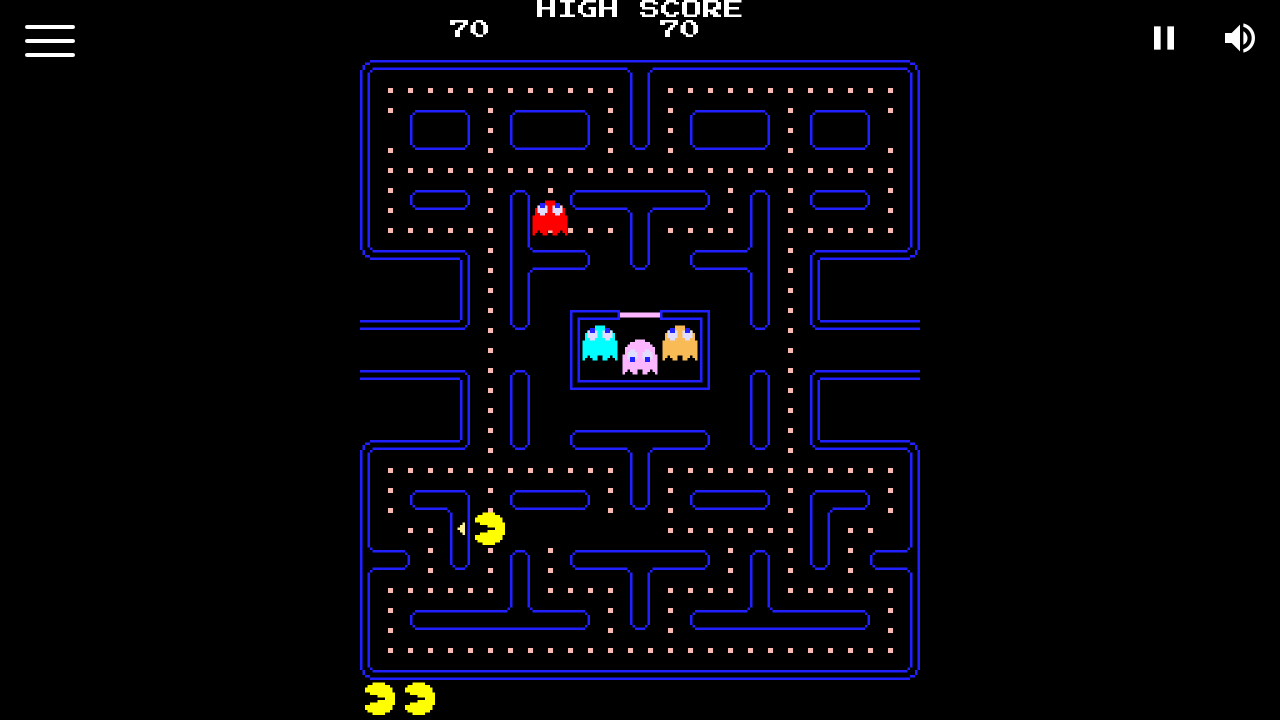